Tests JavaScript confirm box dismissal by clicking a button that triggers a confirm dialog and then dismissing it

Starting URL: https://www.hyrtutorials.com/p/alertsdemo.html

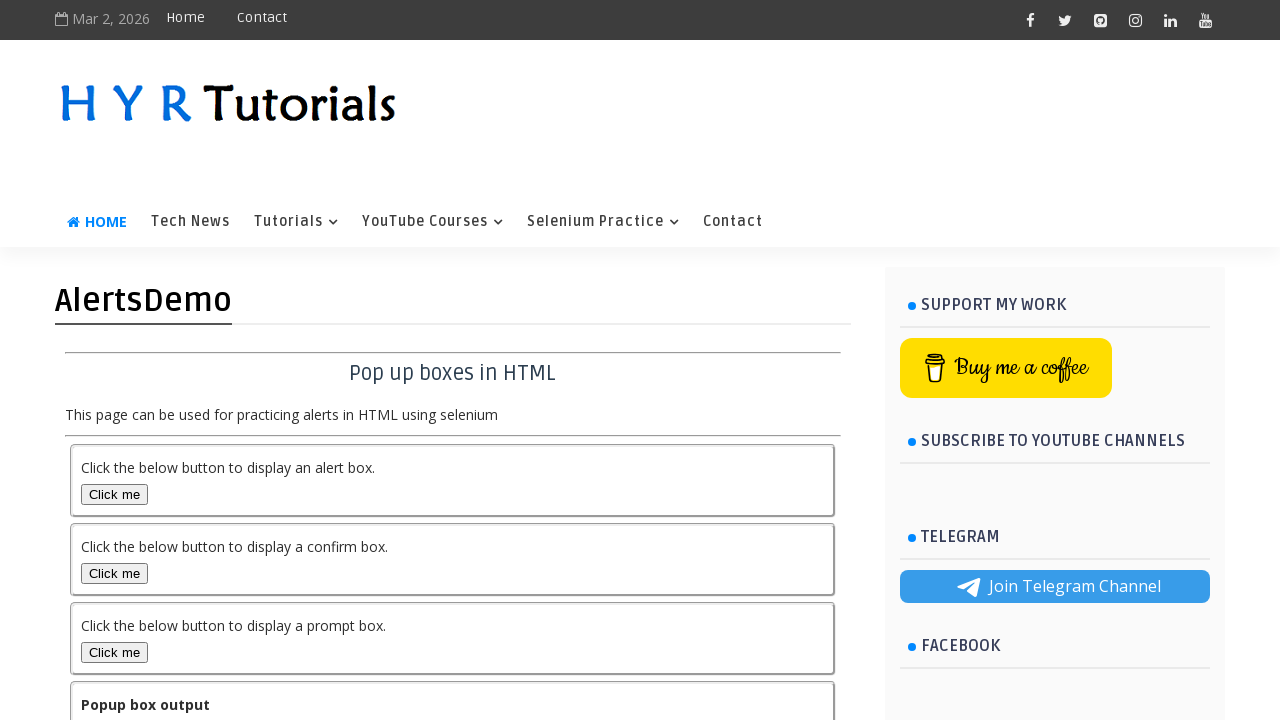

Set up dialog handler to dismiss confirm dialogs
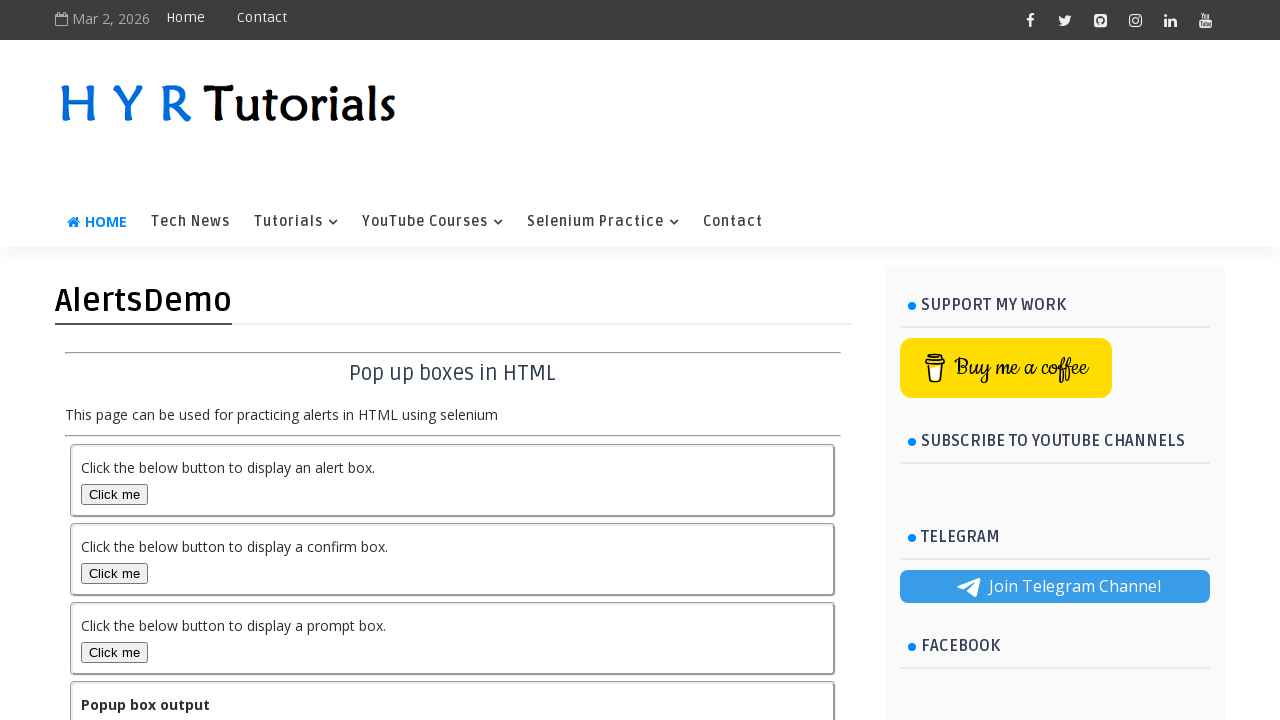

Clicked the confirm box button to trigger the confirm dialog at (114, 573) on #confirmBox
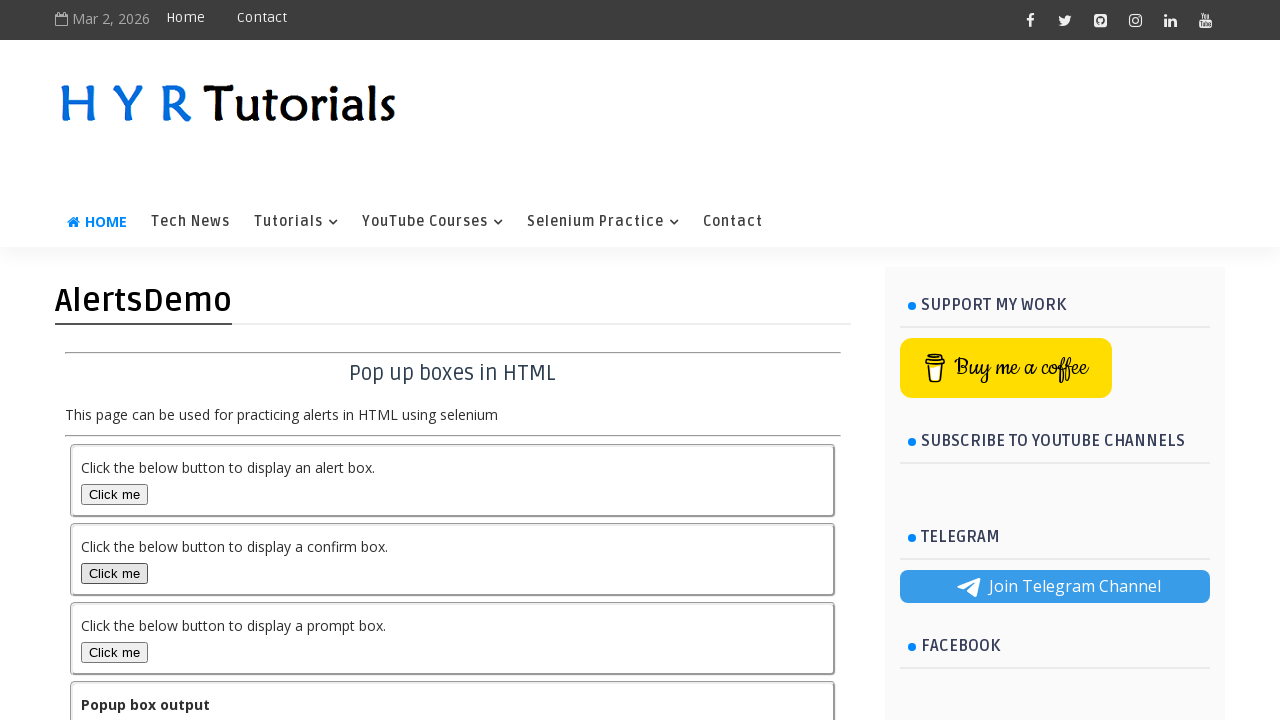

Waited for dialog to be dismissed
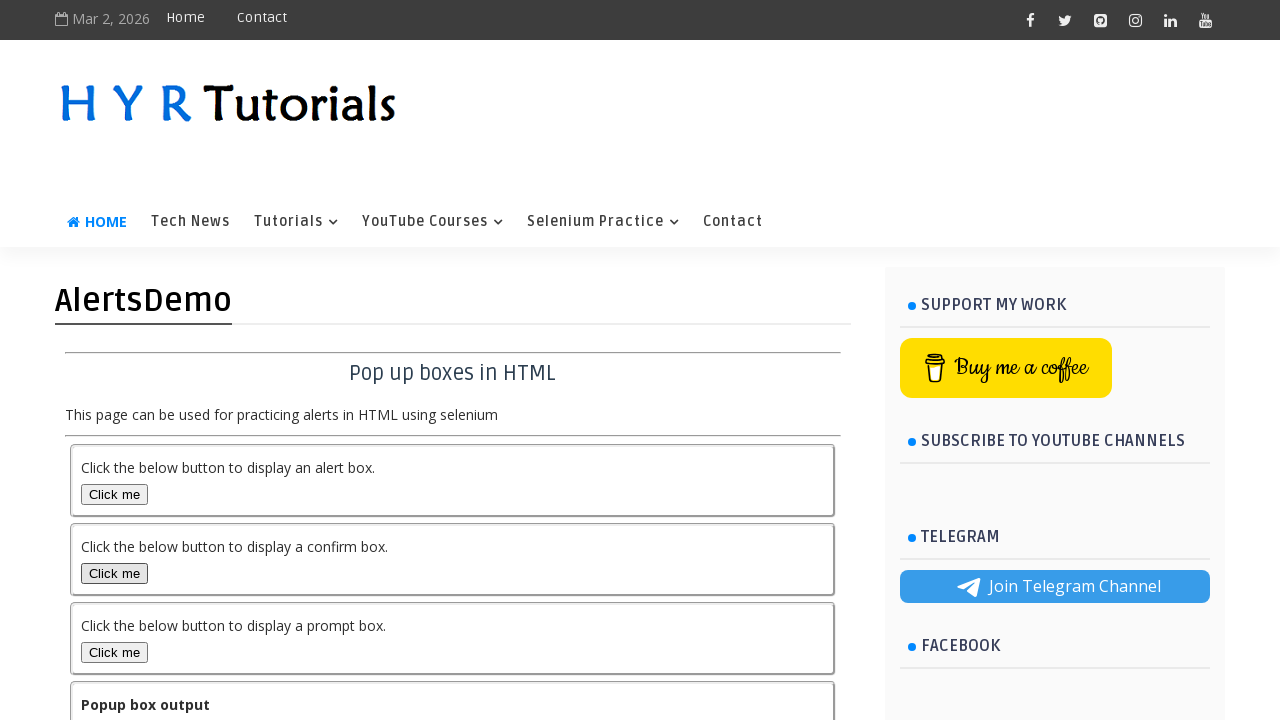

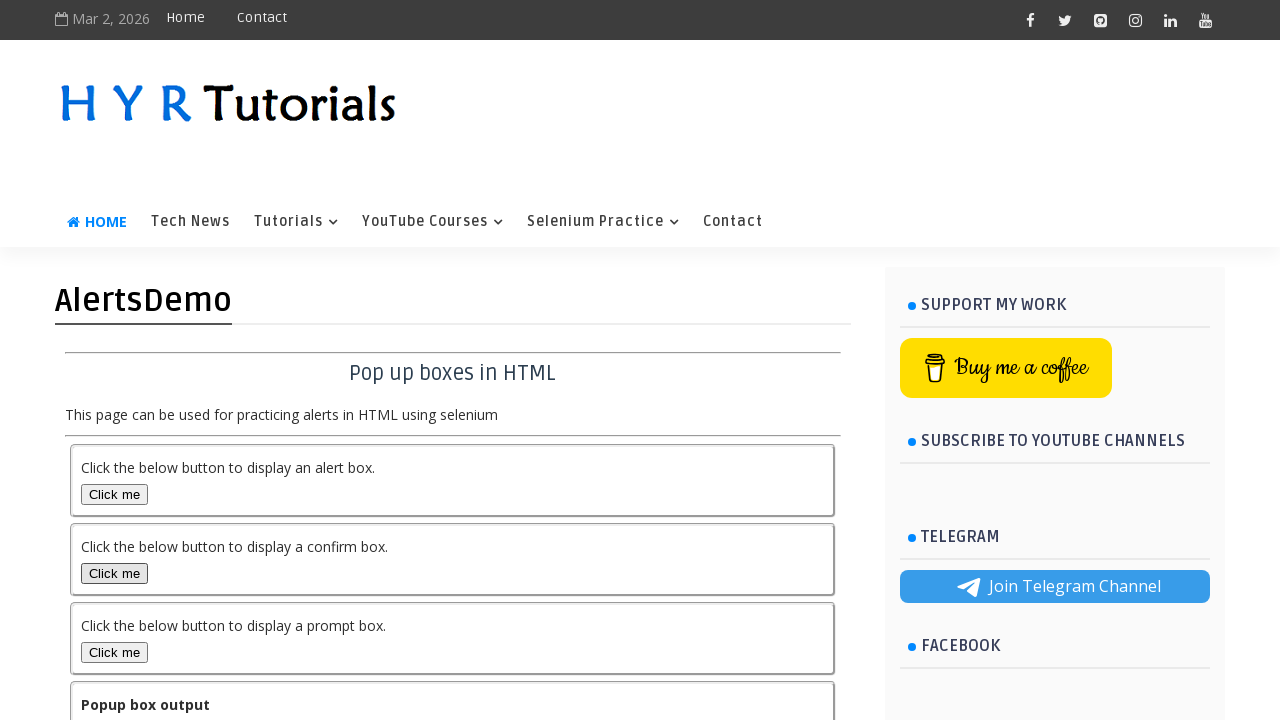